Navigates to the Pizza Hut India website and waits for the page to load. This is a basic navigation test verifying the website is accessible.

Starting URL: https://www.pizzahut.co.in

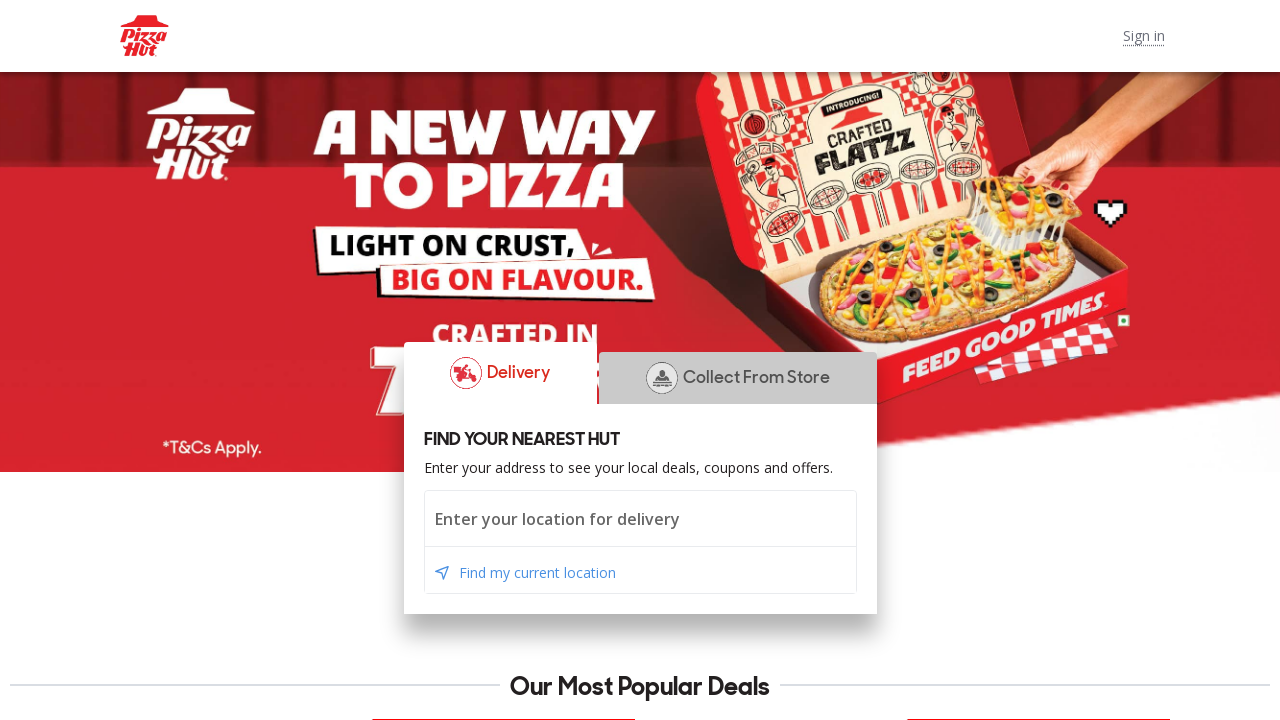

Navigated to Pizza Hut India website
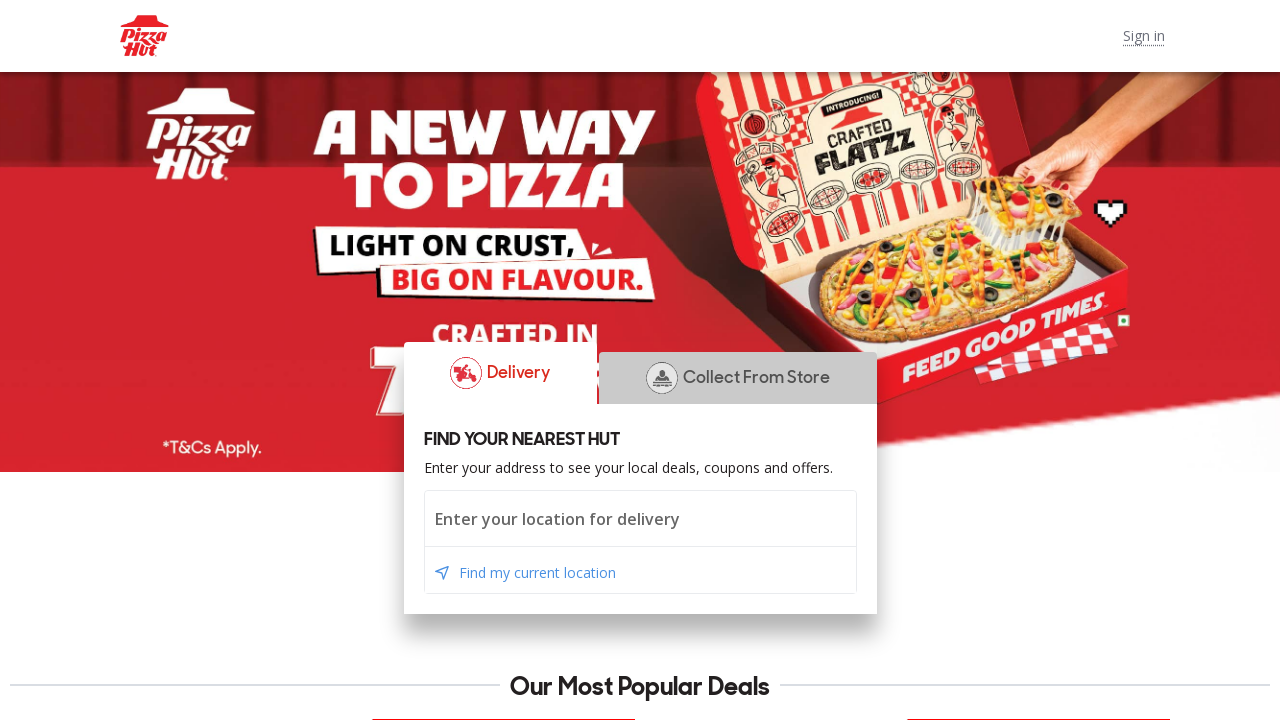

Page DOM content loaded
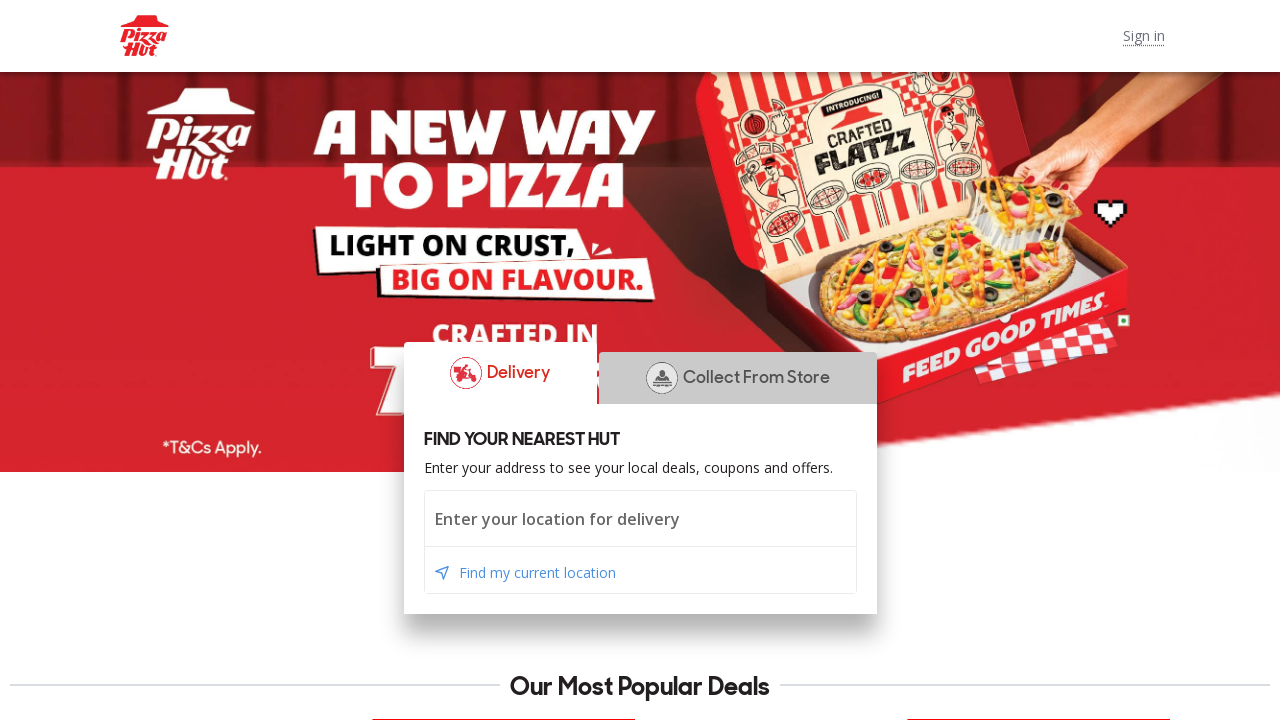

Body element is visible - page fully loaded
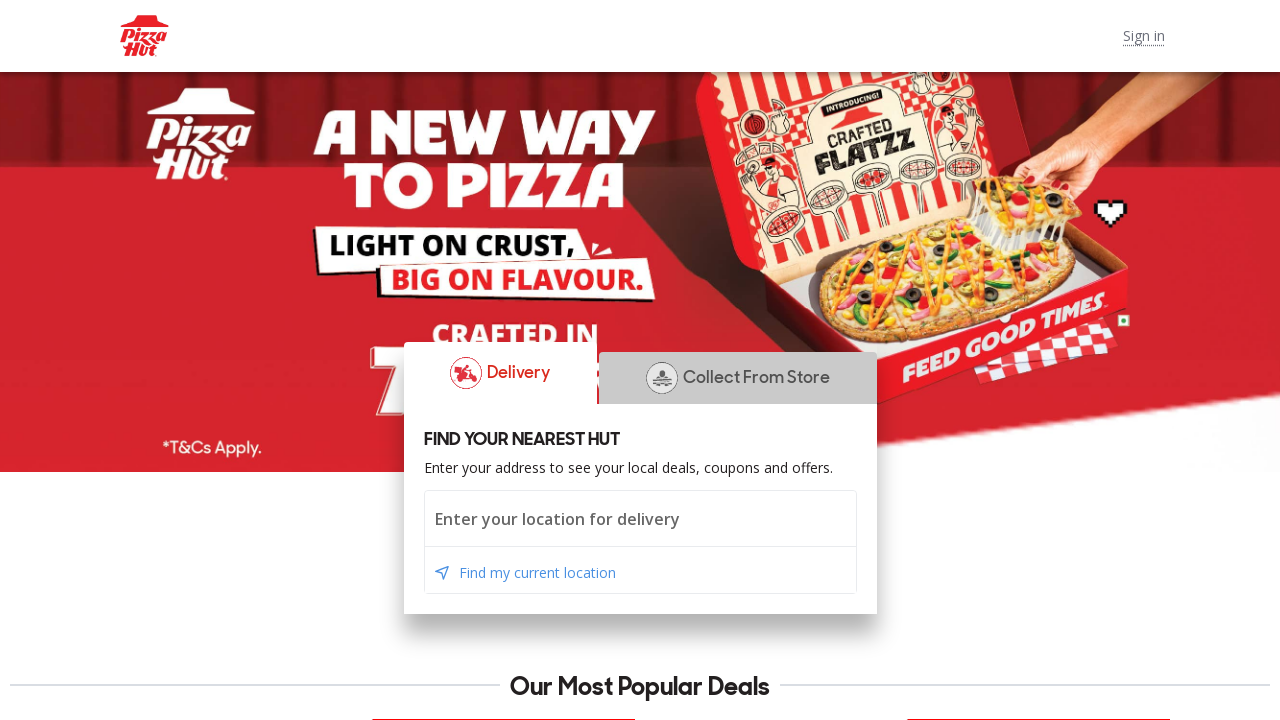

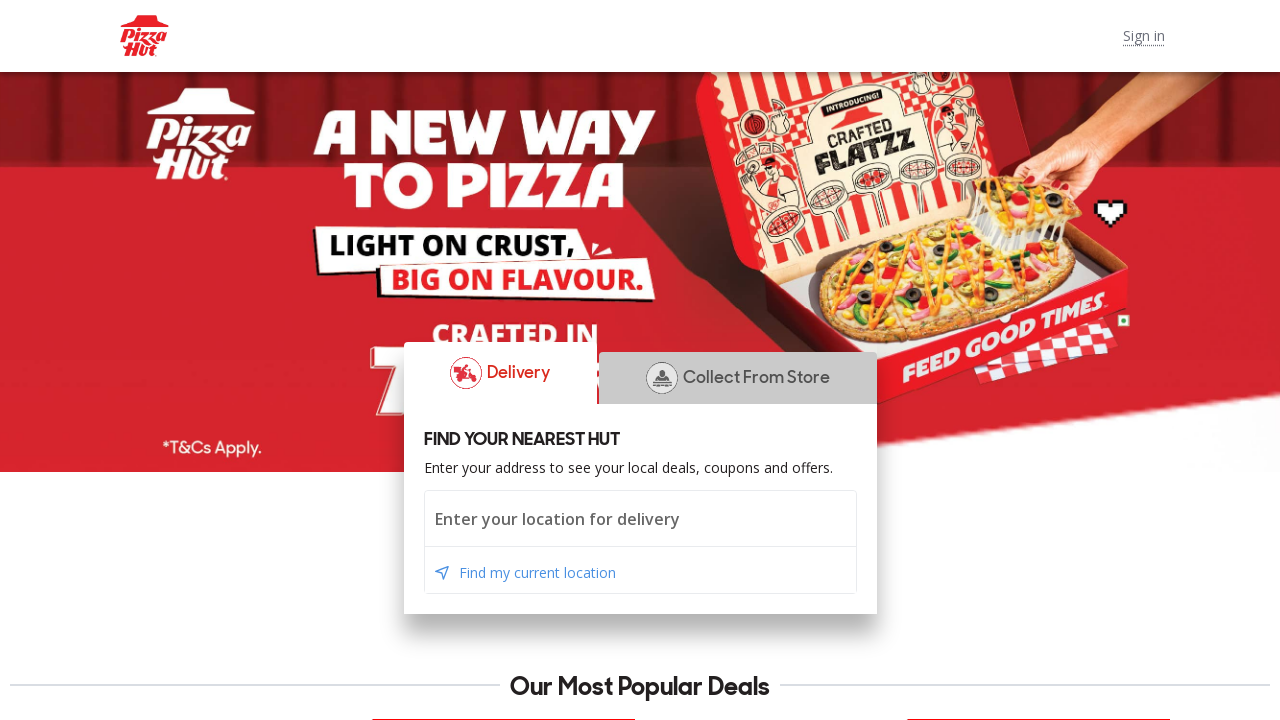